Opens the VWO application page and verifies that the page title is "Login - VWO"

Starting URL: https://app.vwo.com

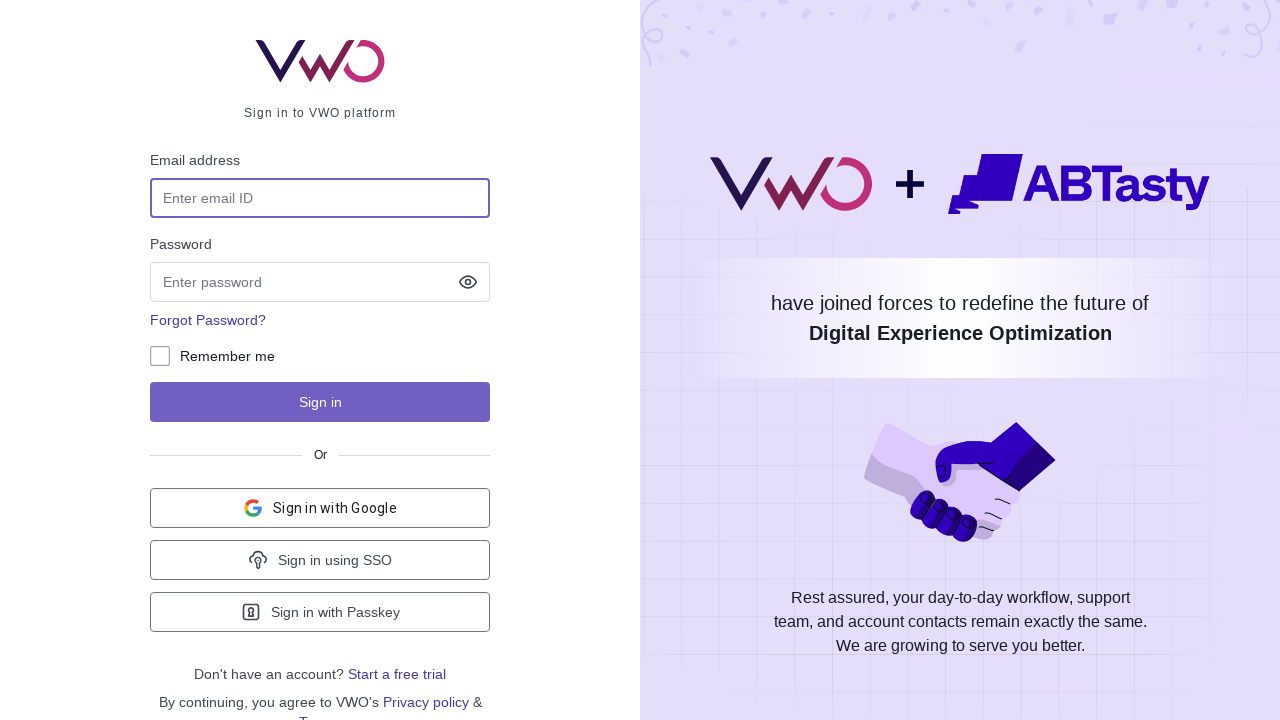

Navigated to VWO application login page
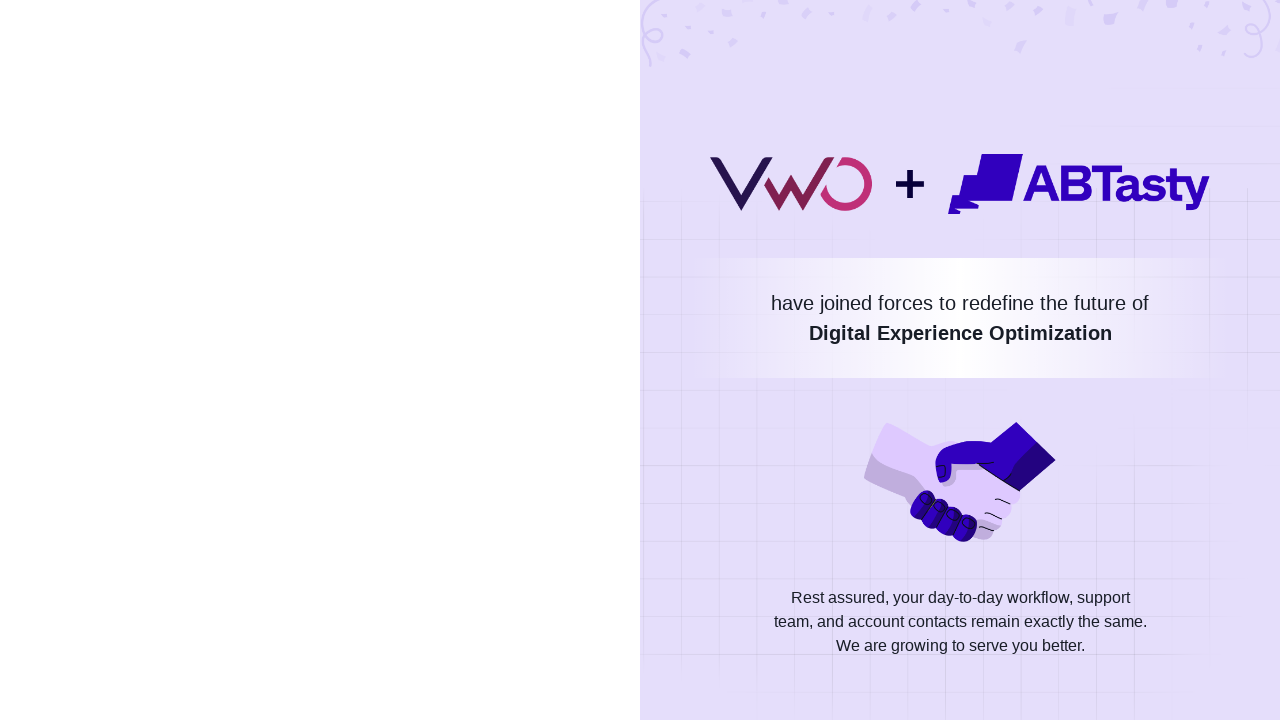

Page DOM content loaded
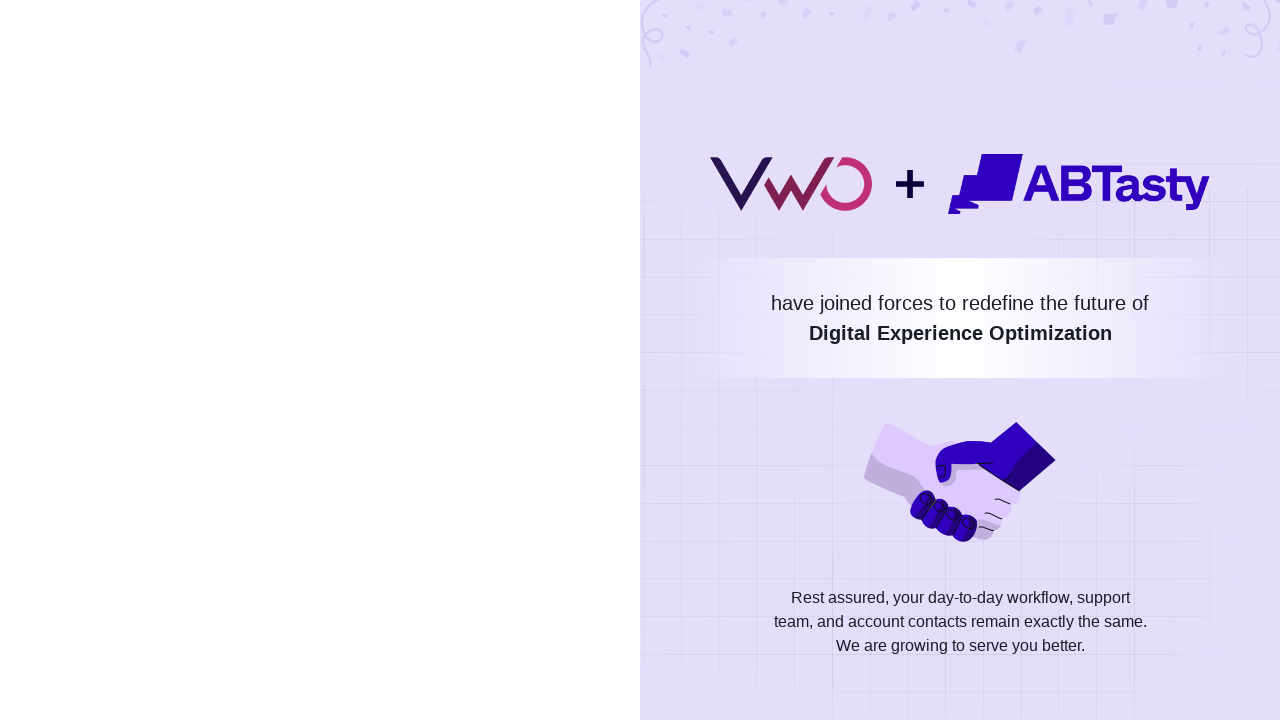

Verified page title is 'Login - VWO'
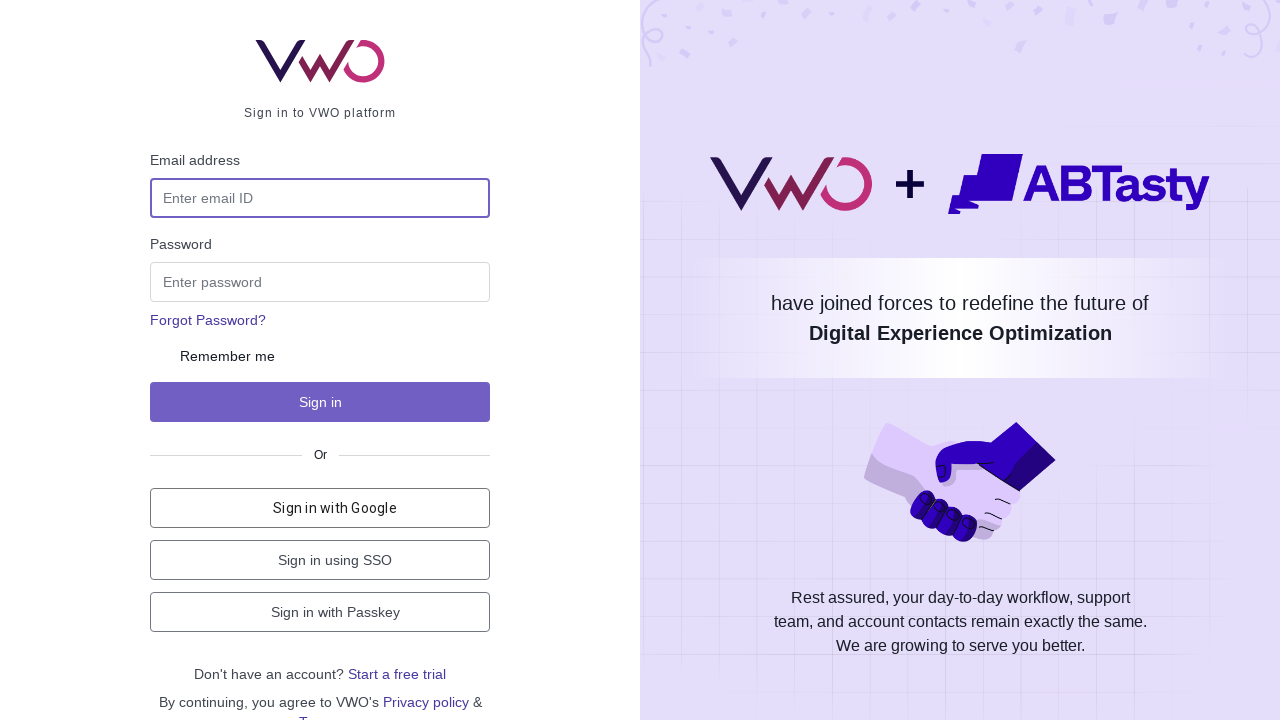

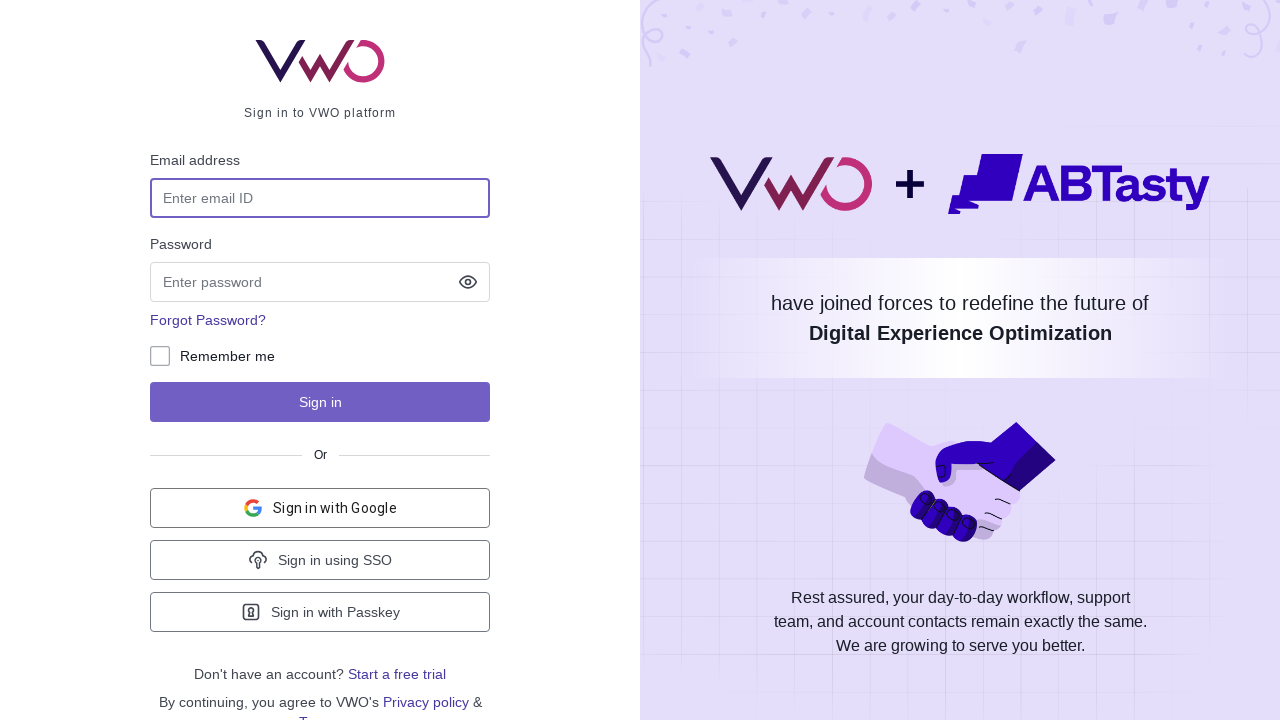